Tests relative locator functionality by finding a span element with "Years of Experience" text and clicking a radio button positioned to the right of it.

Starting URL: https://awesomeqa.com/practice.html

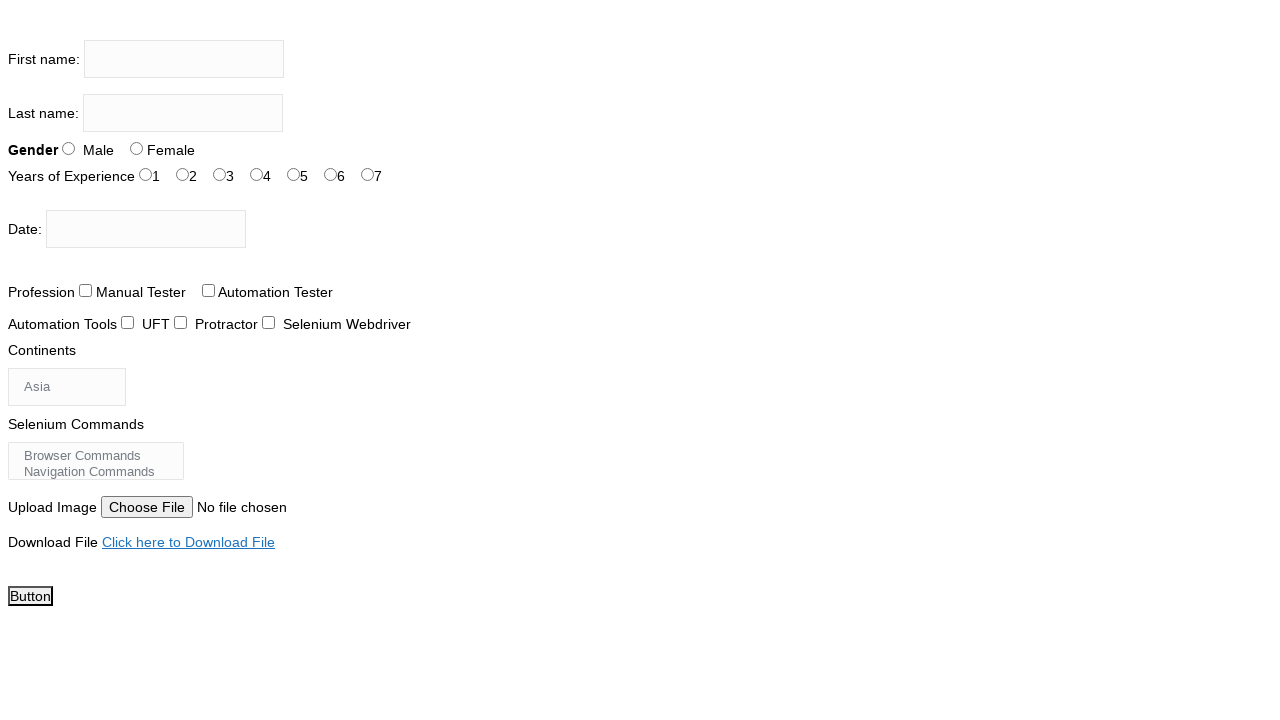

Located span element with 'Years of Experience' text
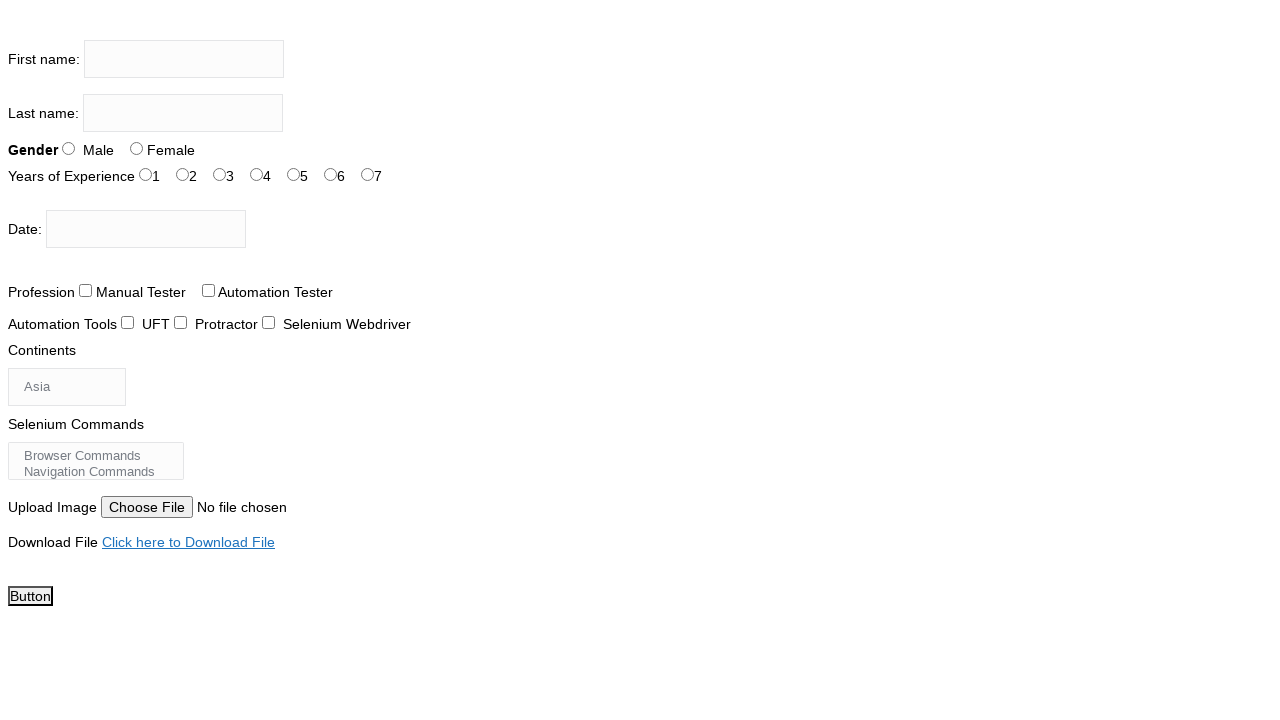

Span element 'Years of Experience' became visible
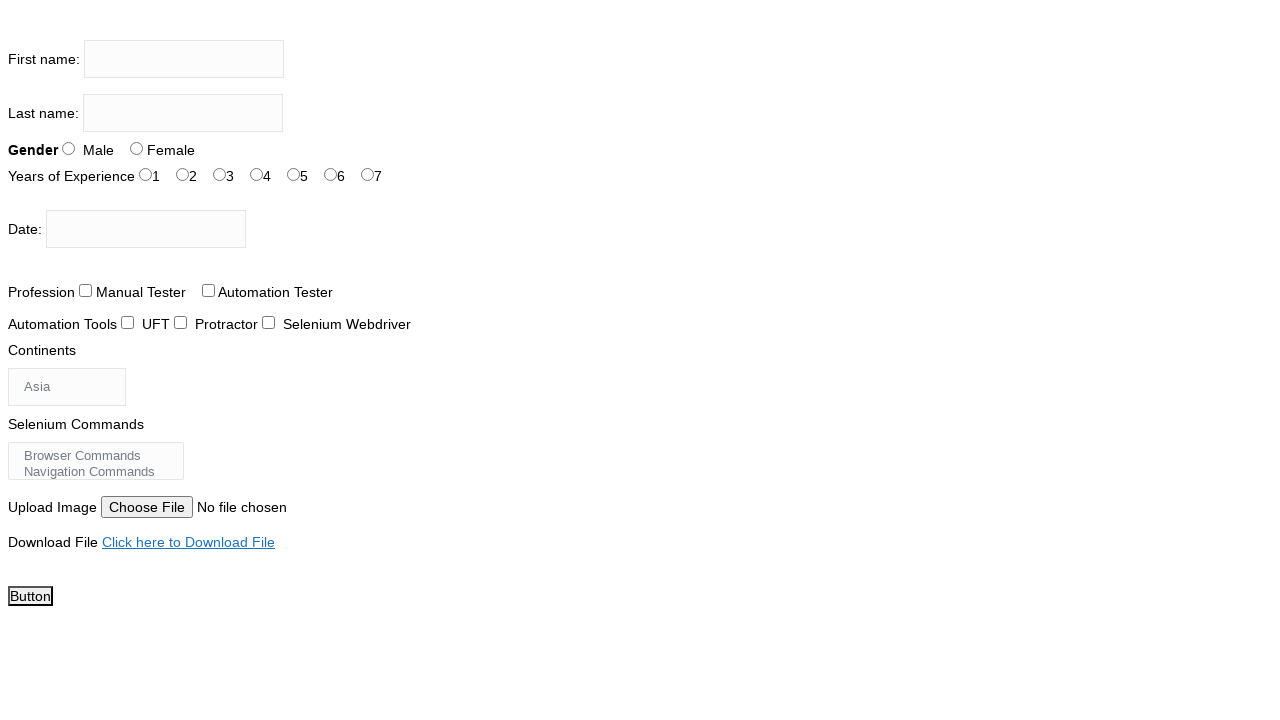

Retrieved bounding box of 'Years of Experience' span element
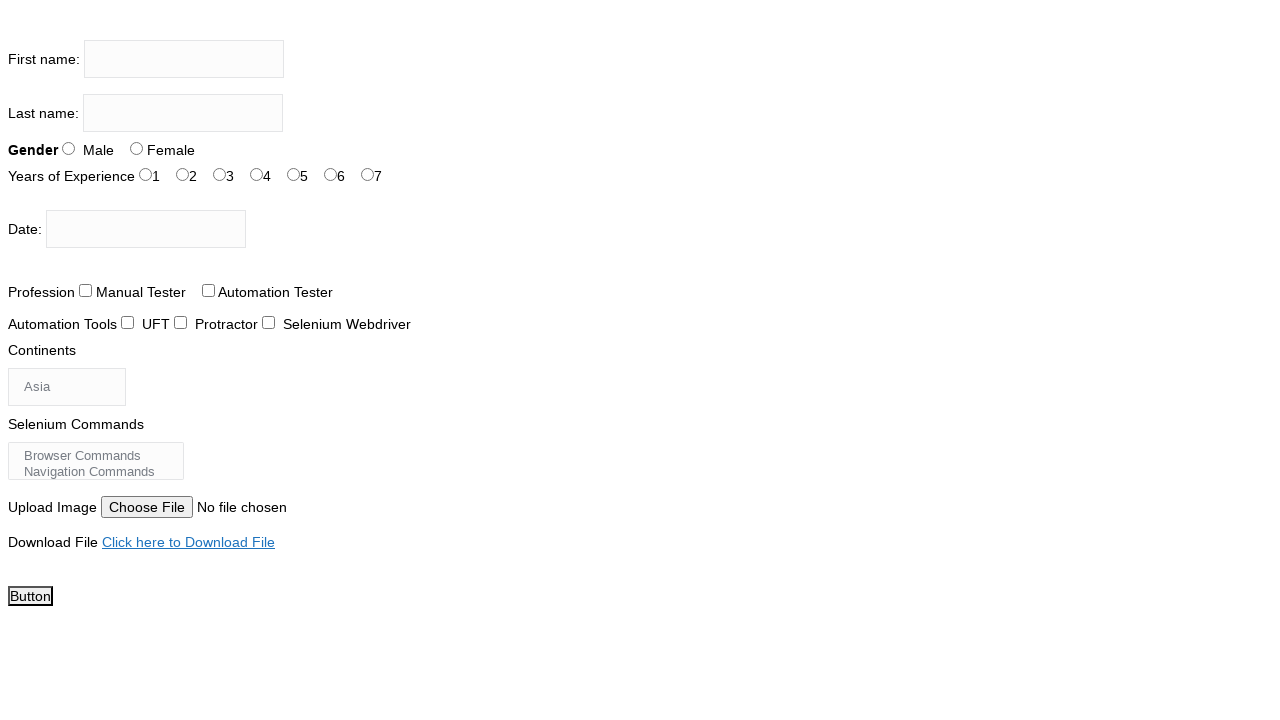

Clicked radio button with id 'exp-2' positioned to the right of 'Years of Experience' at (220, 174) on #exp-2
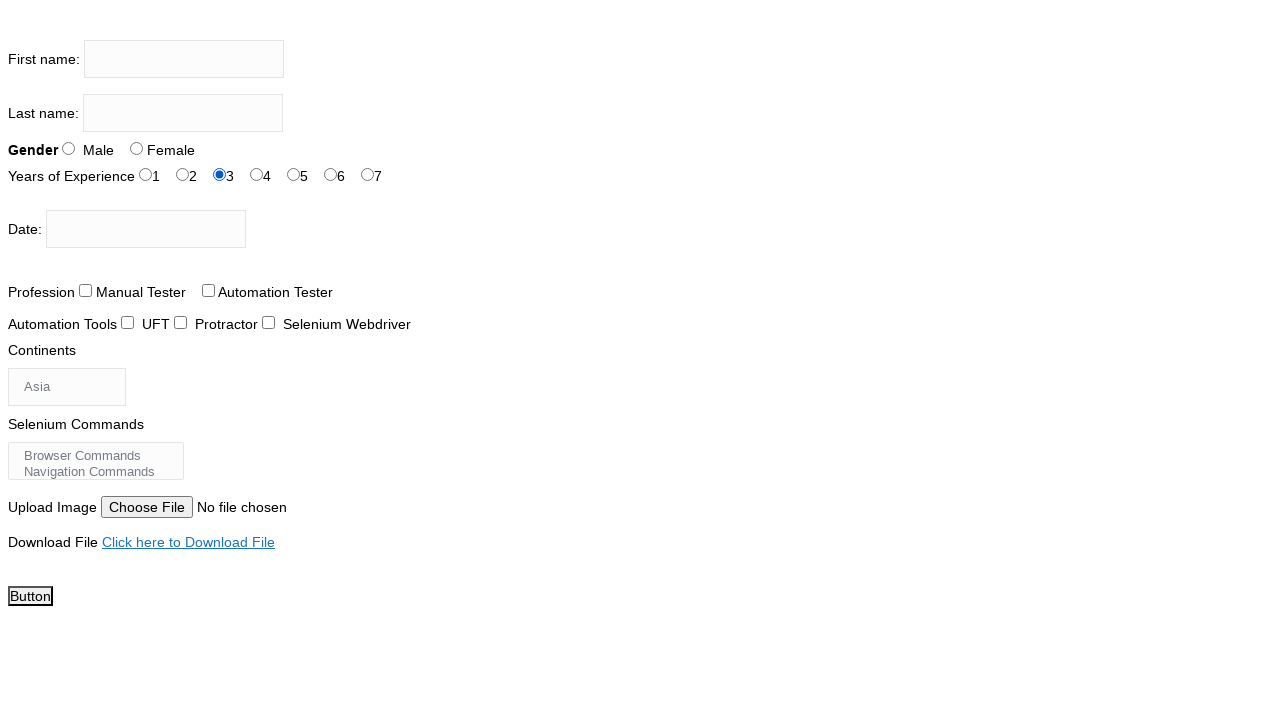

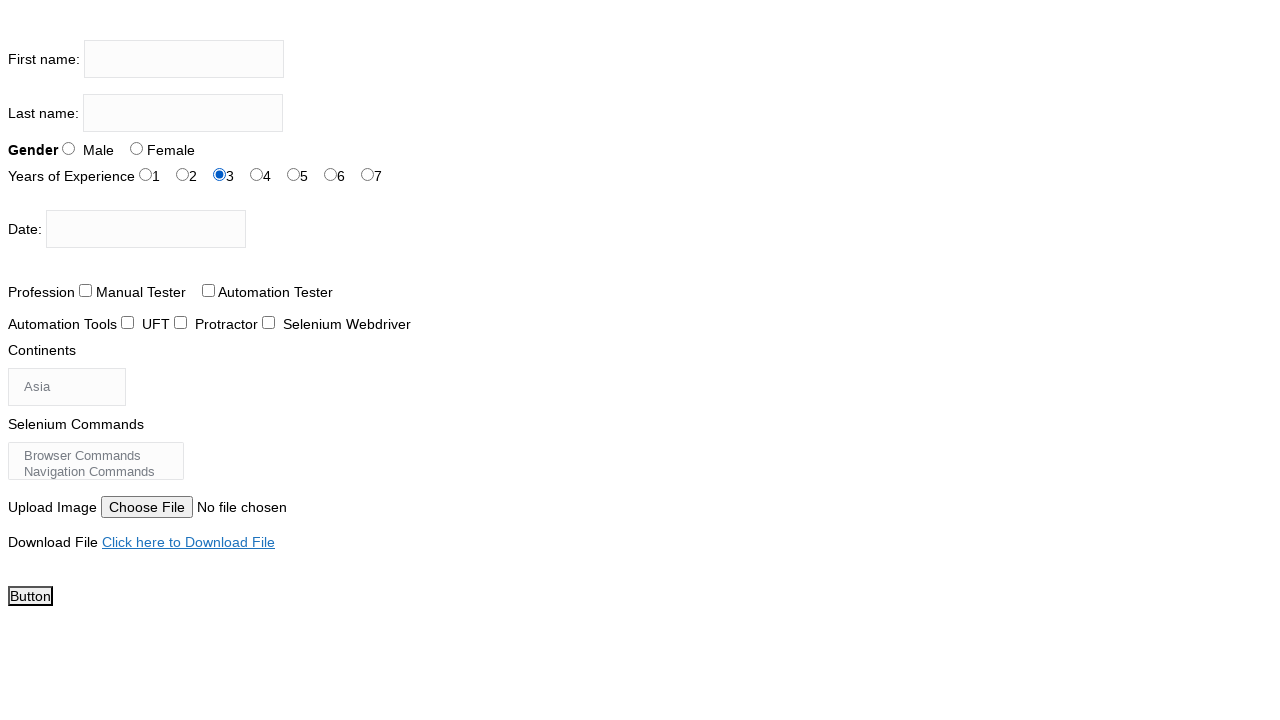